Automates the registration process on an e-commerce playground website by filling out the registration form with user details (name, email, phone, password), selecting newsletter subscription, agreeing to terms, and submitting the form.

Starting URL: https://ecommerce-playground.lambdatest.io/index.php?route=account/register

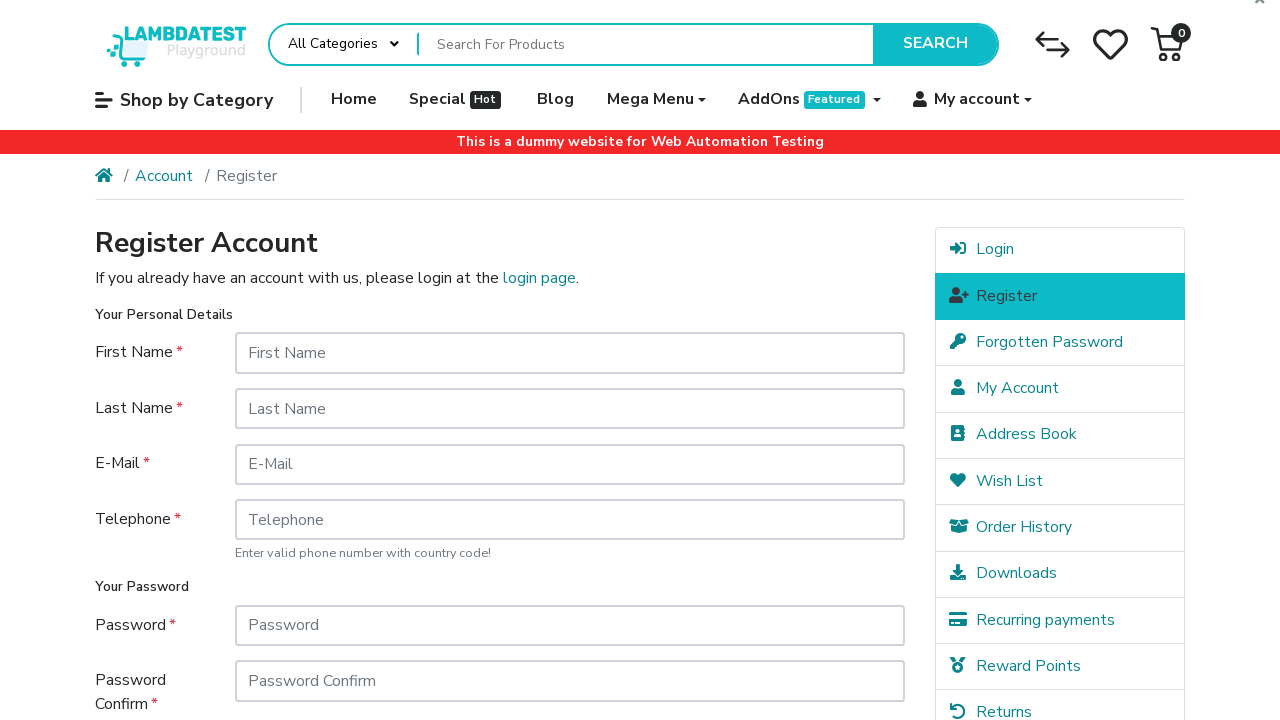

Filled first name field with 'Michael' on #input-firstname
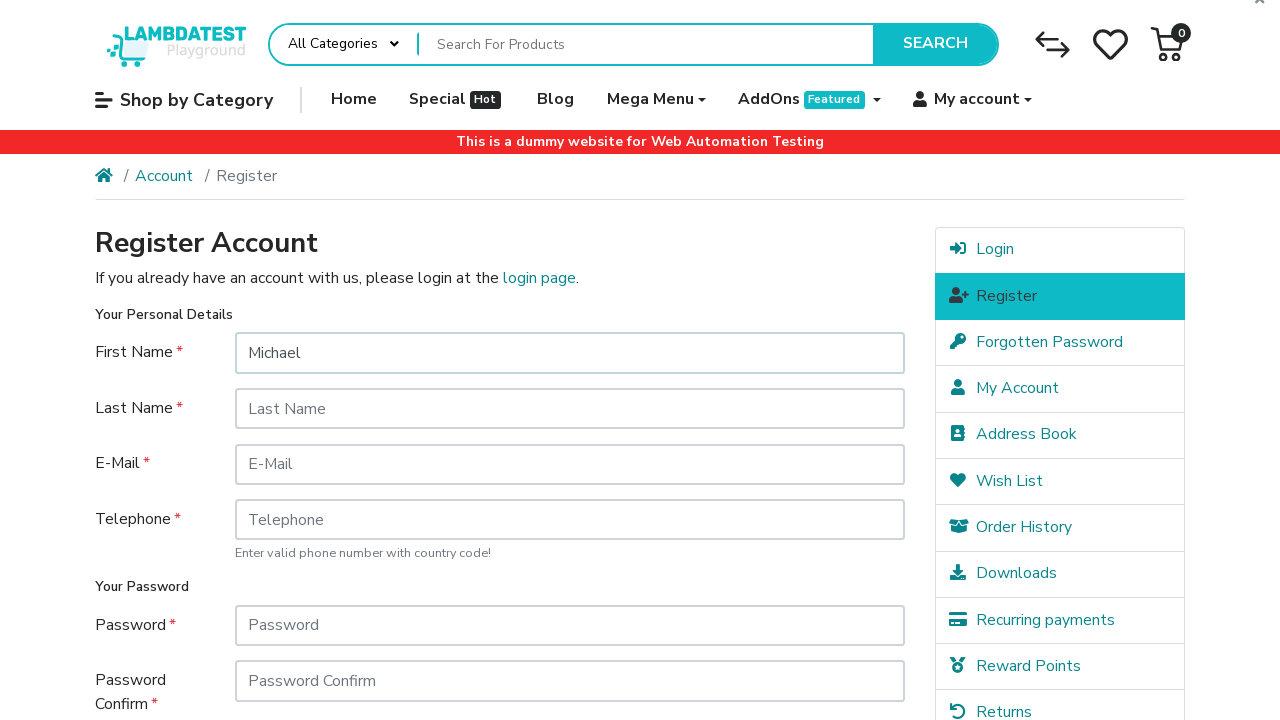

Filled last name field with 'Thompson' on #input-lastname
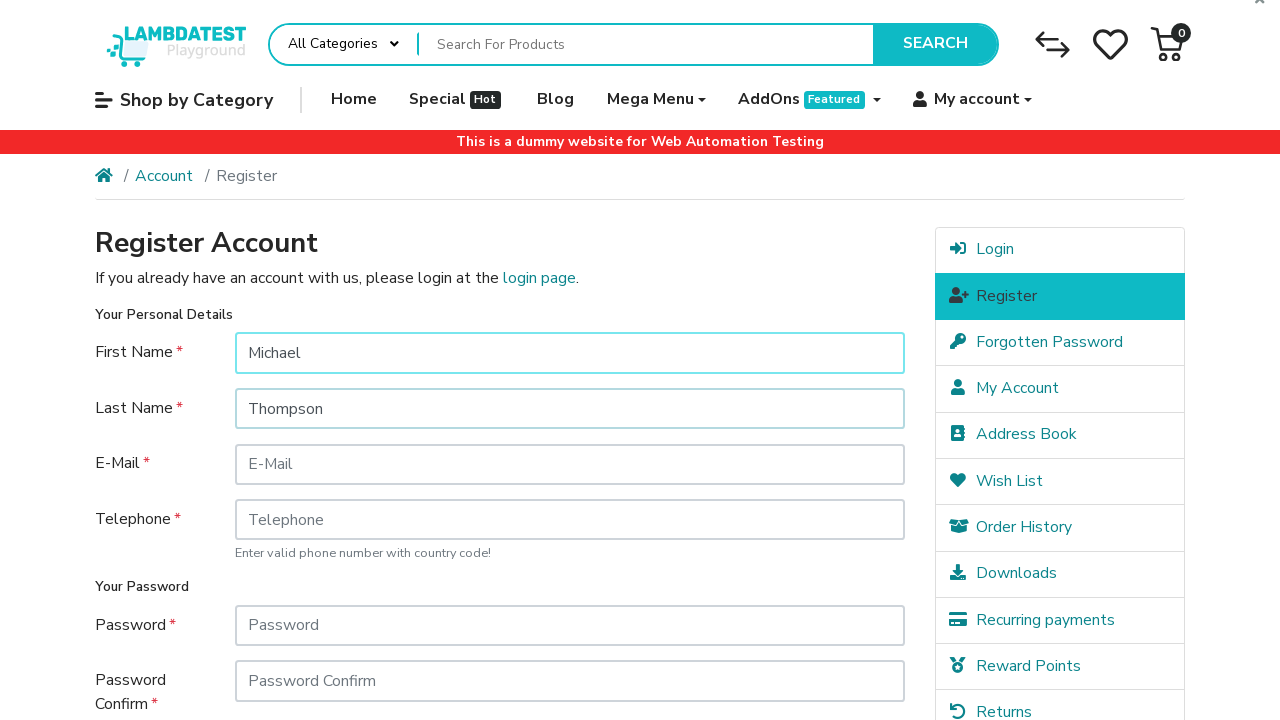

Filled email field with 'michael.thompson7294@example.com' on #input-email
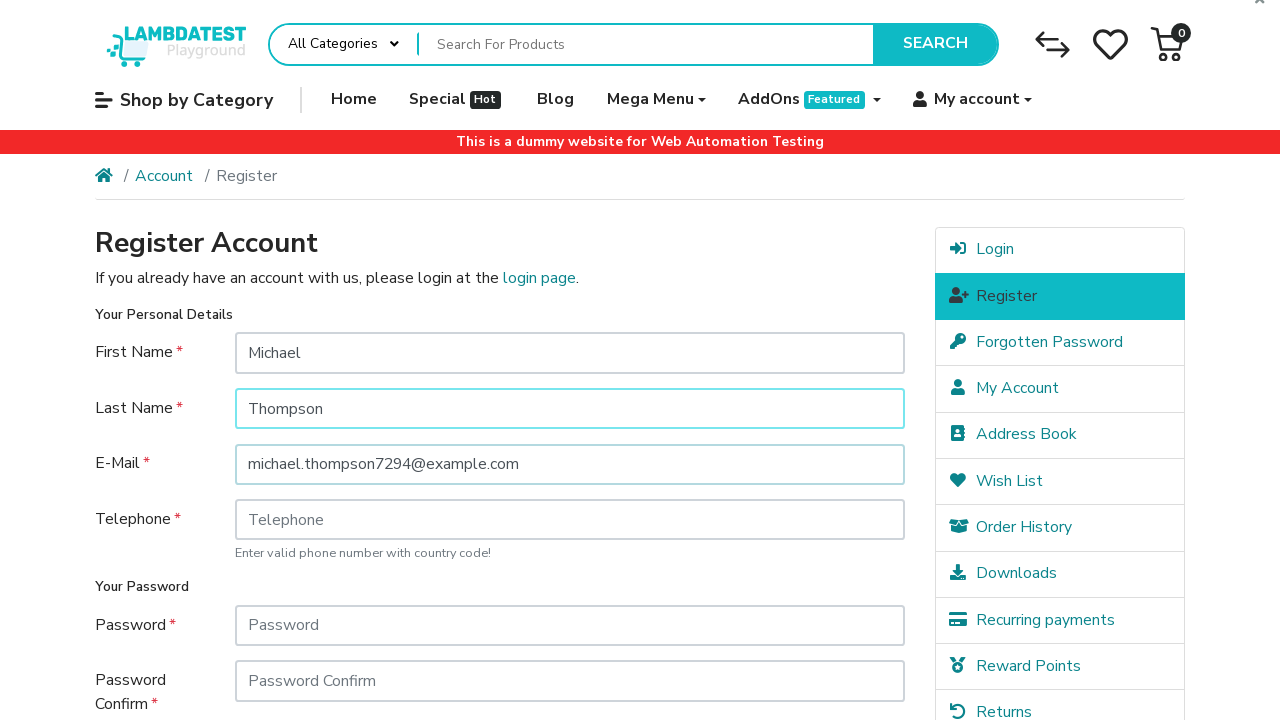

Filled telephone field with '555-123-4567' on #input-telephone
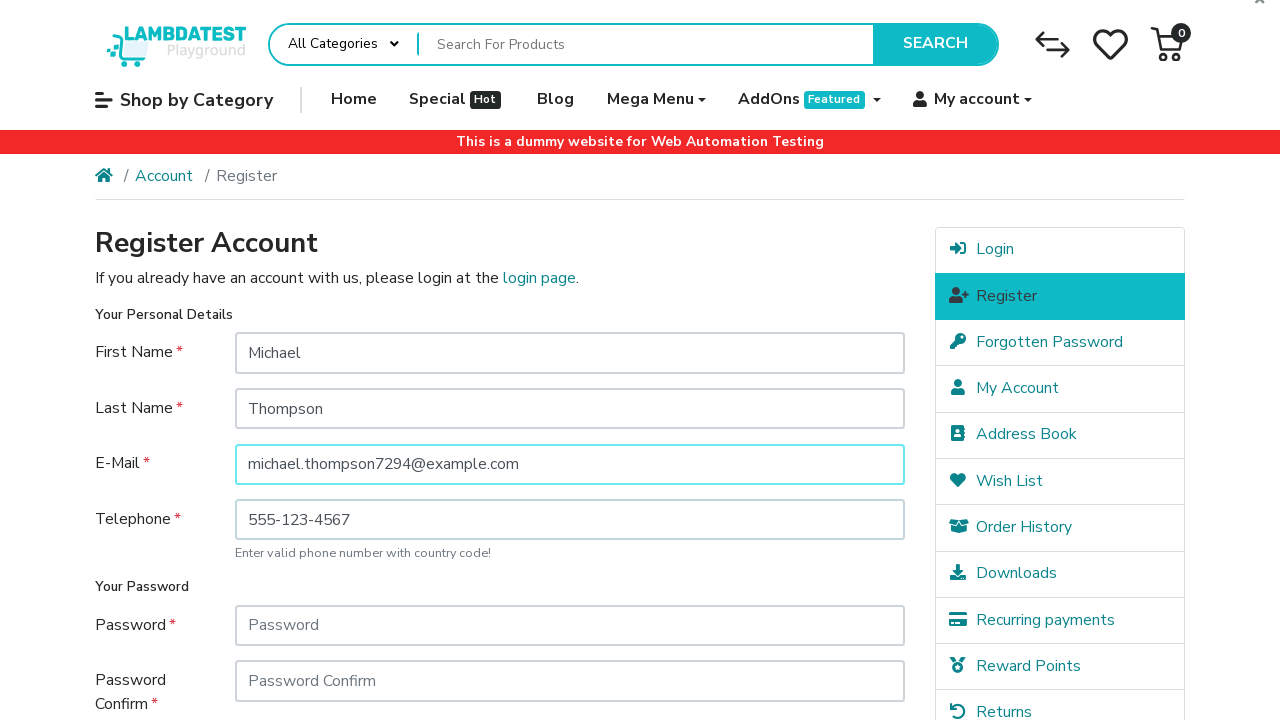

Filled password field with 'SecurePass123!' on #input-password
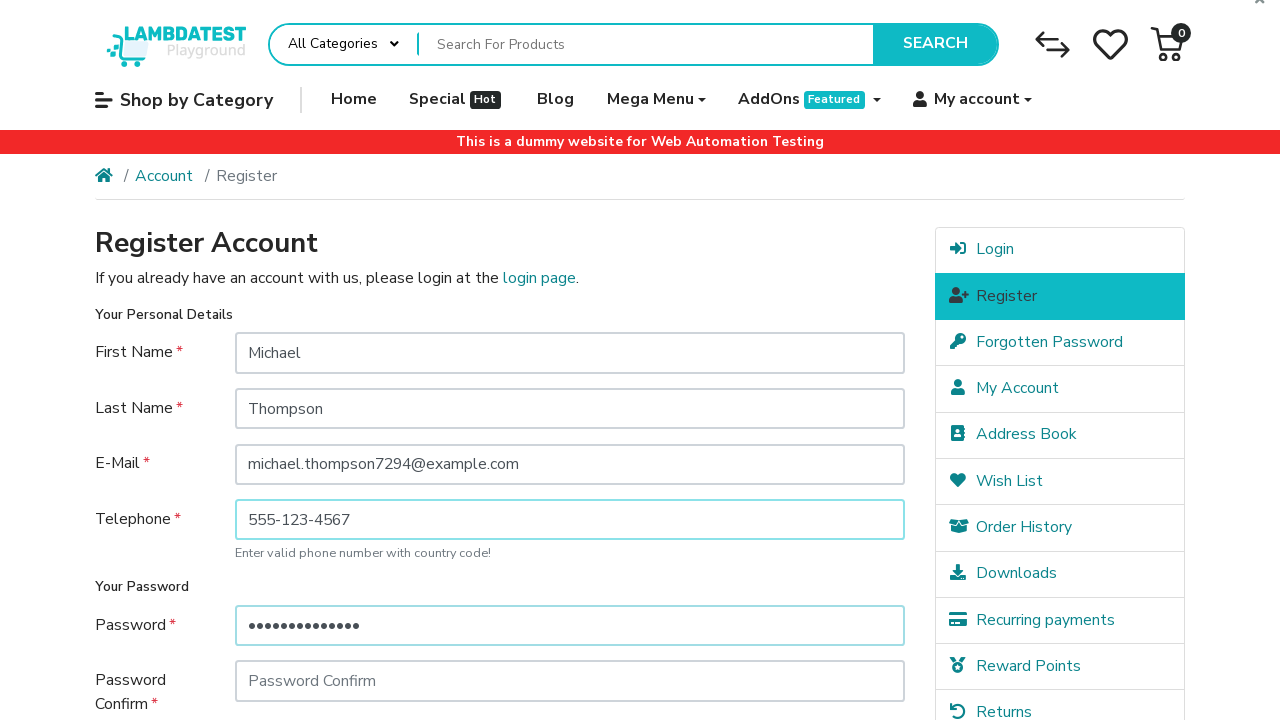

Filled password confirmation field with 'SecurePass123!' on #input-confirm
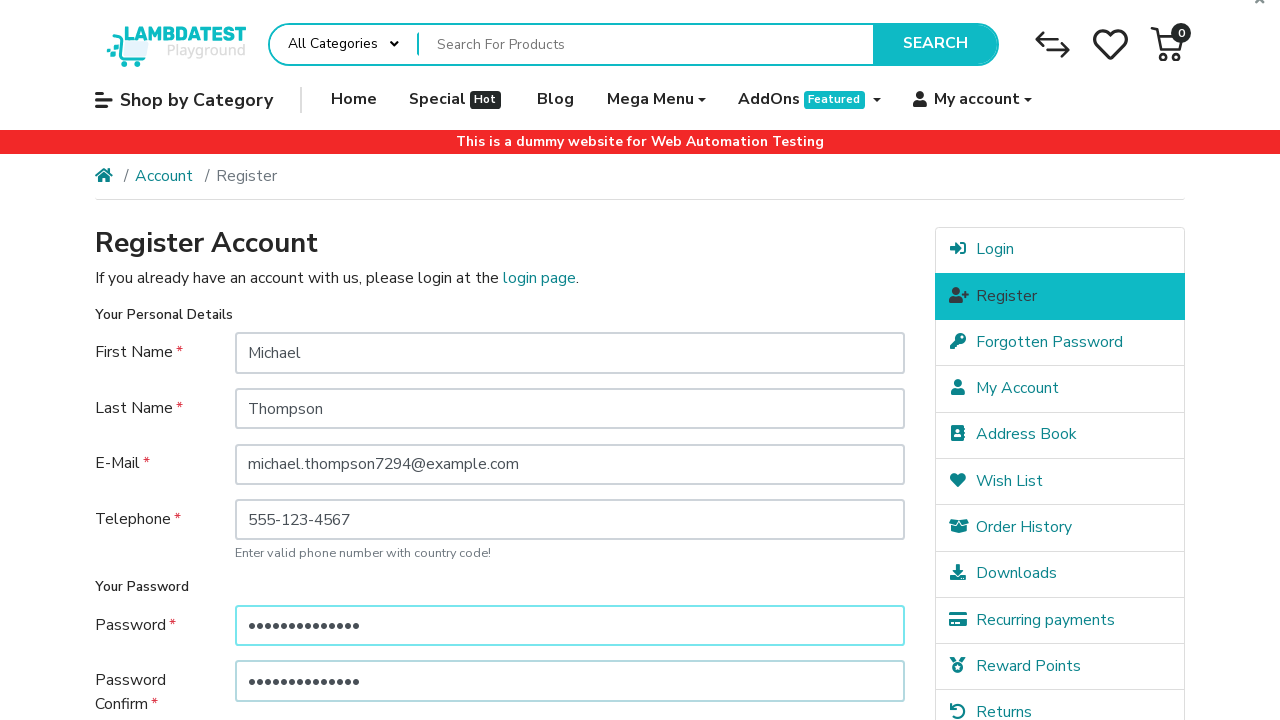

Clicked newsletter subscription option at (615, 578) on xpath=//*[@id="content"]/form/div/div/div
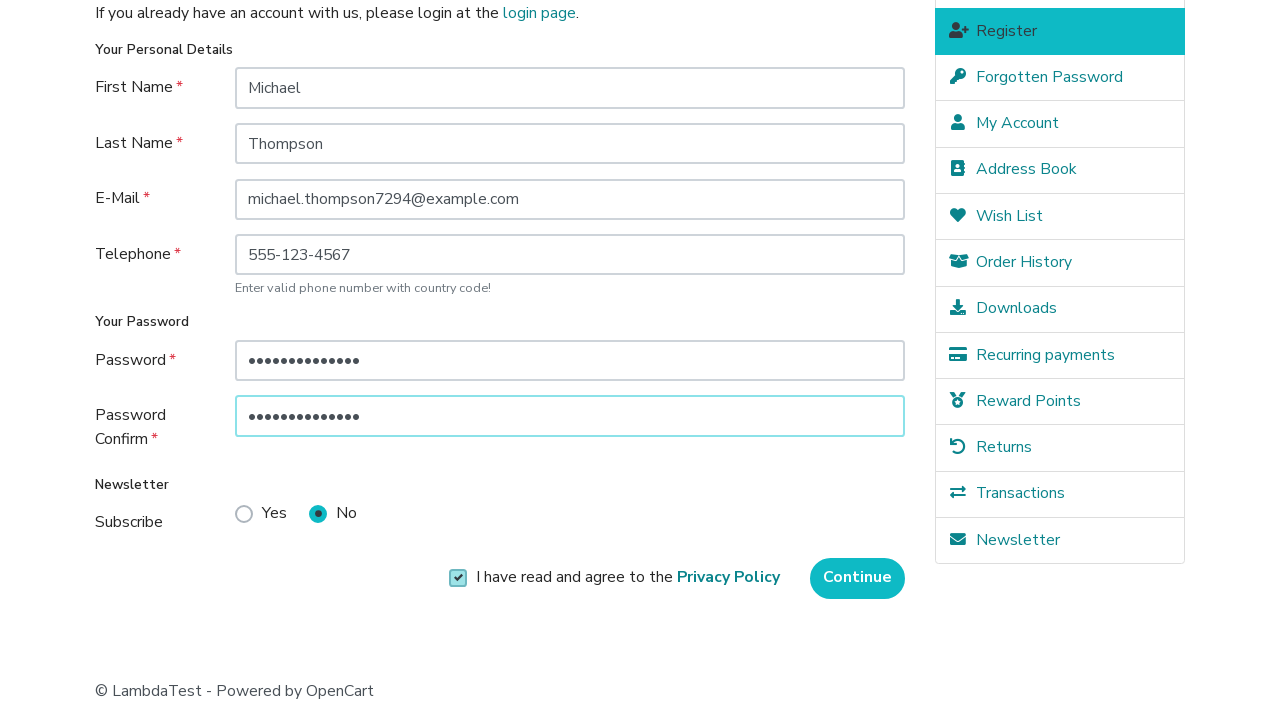

Checked privacy policy agreement checkbox on input[name='agree']
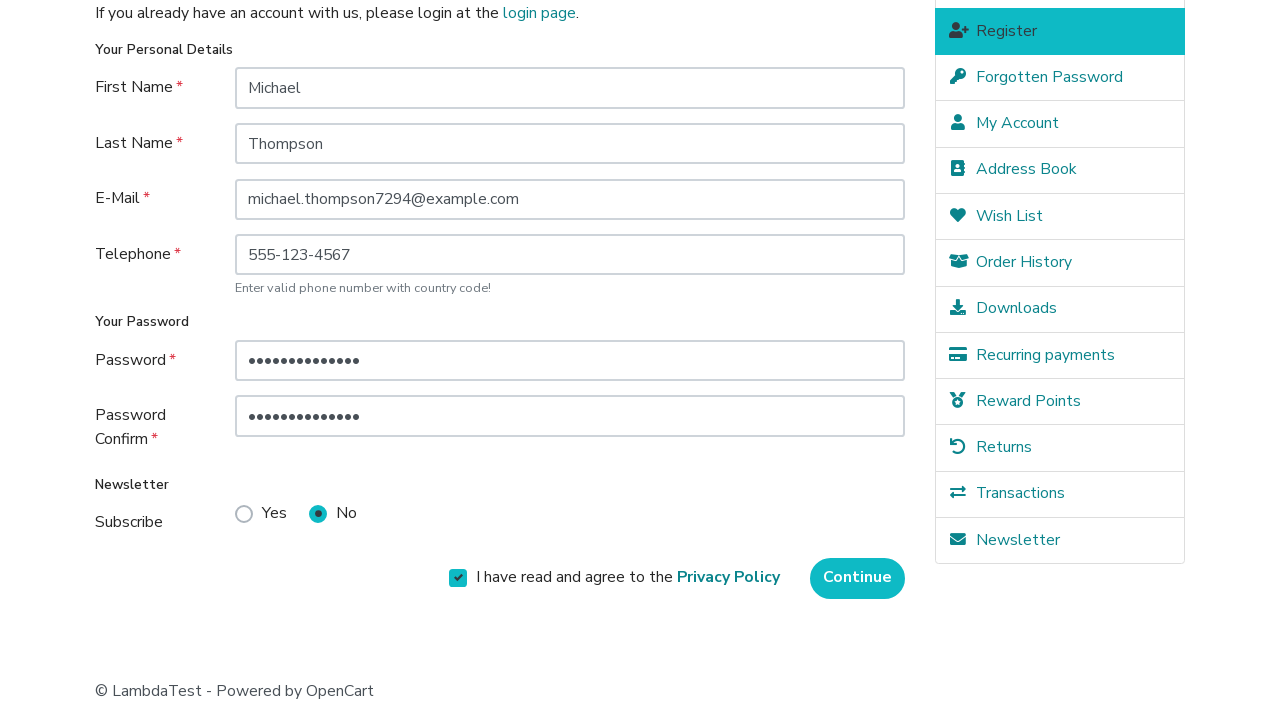

Clicked Continue button to submit registration form at (858, 578) on input[type='submit'][value='Continue']
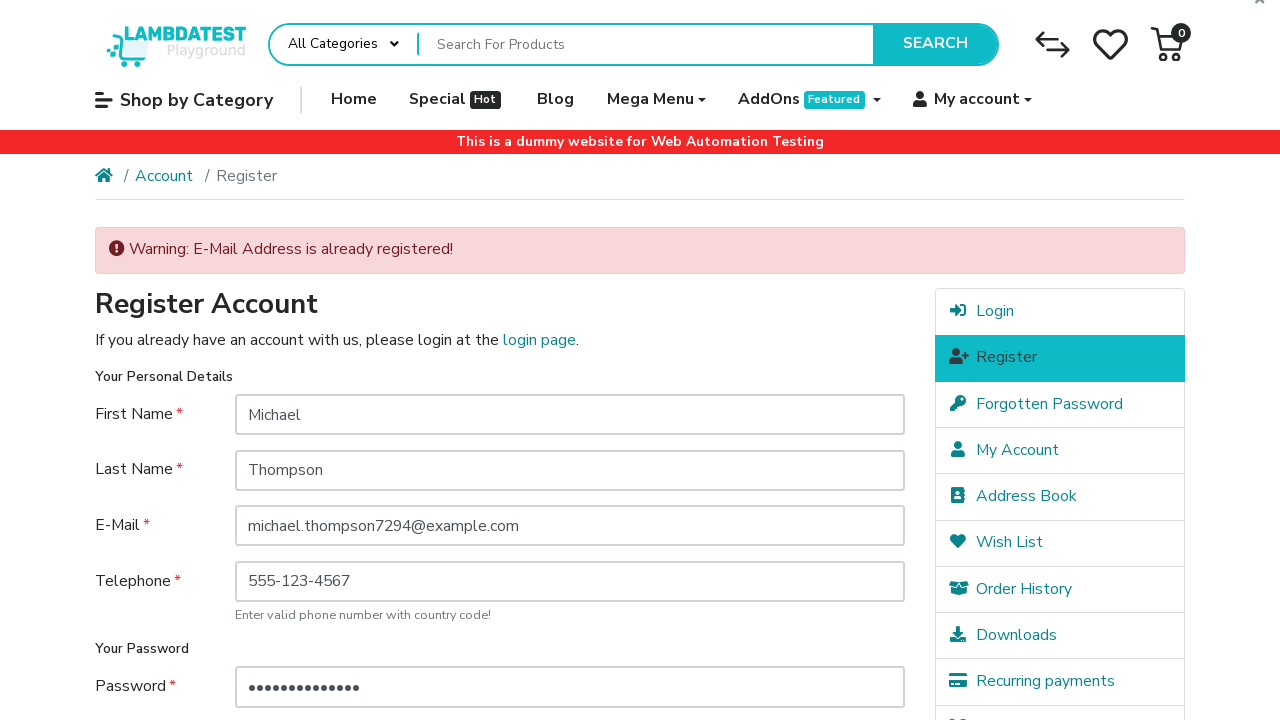

Registration success page loaded with confirmation heading
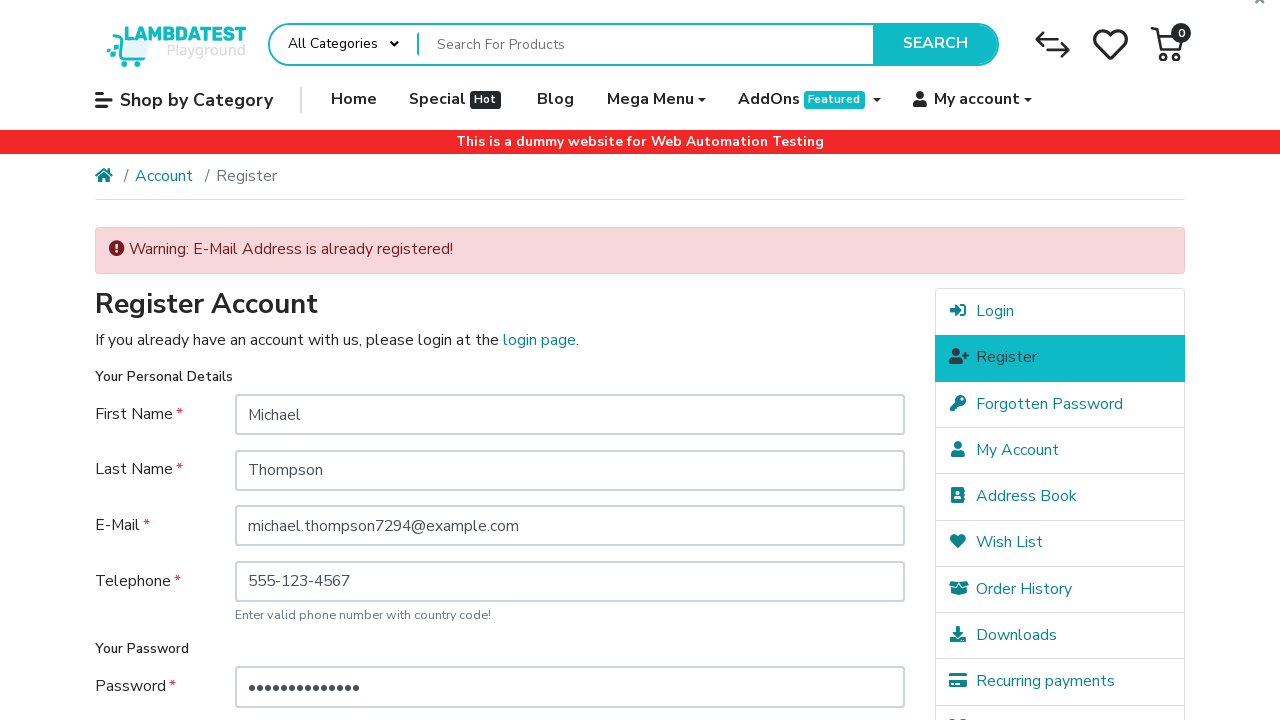

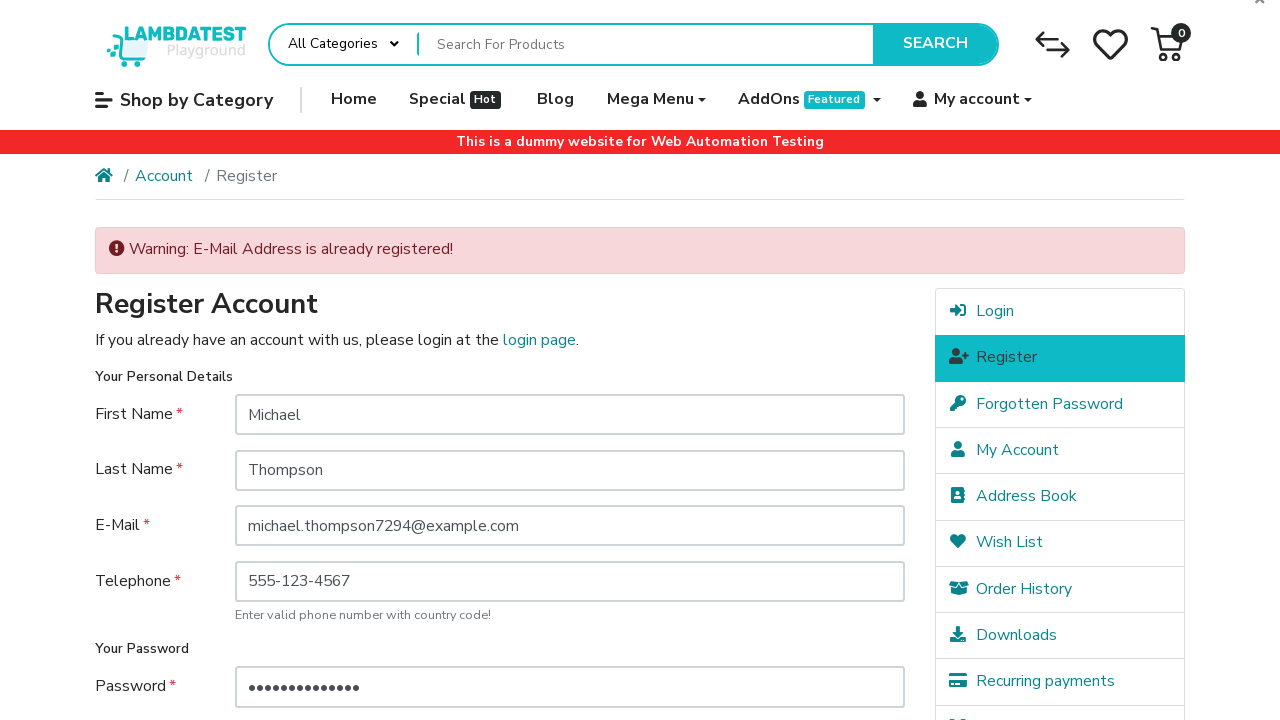